Tests window switching functionality by clicking a button to open a new tab, switching to it, and then switching back to the original window

Starting URL: https://formy-project.herokuapp.com/switch-window

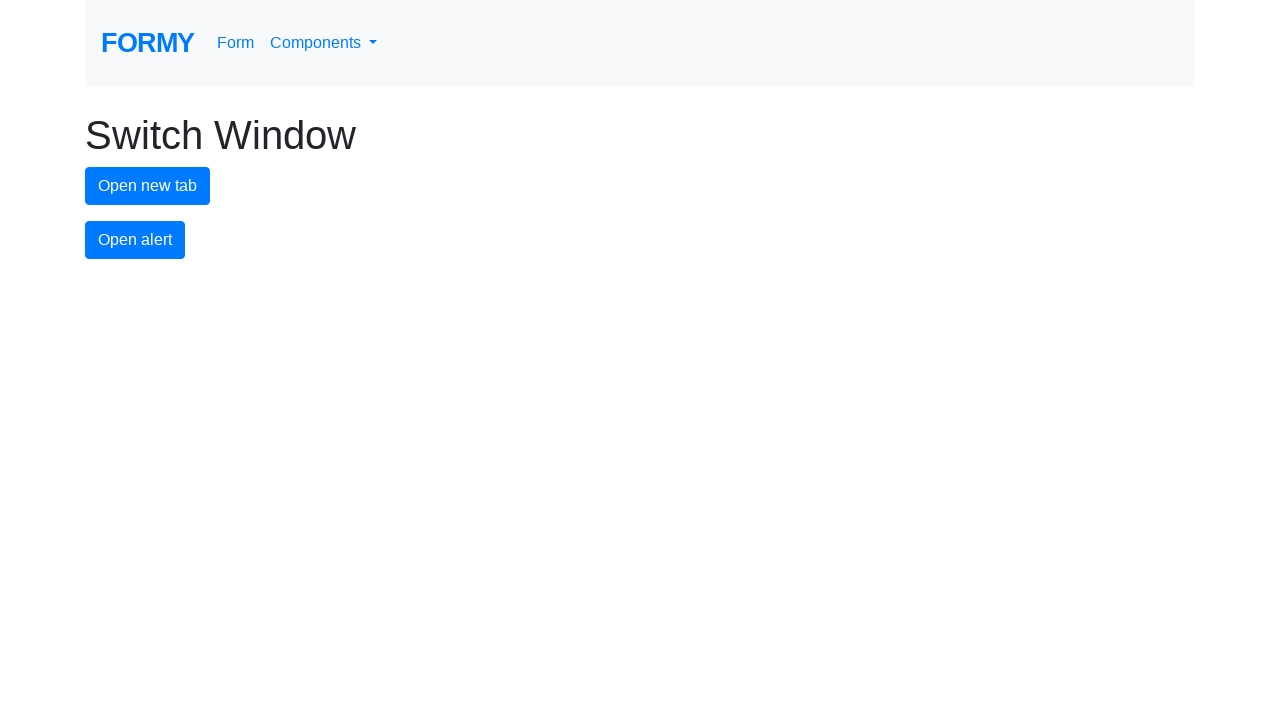

Clicked button to open new tab at (148, 186) on #new-tab-button
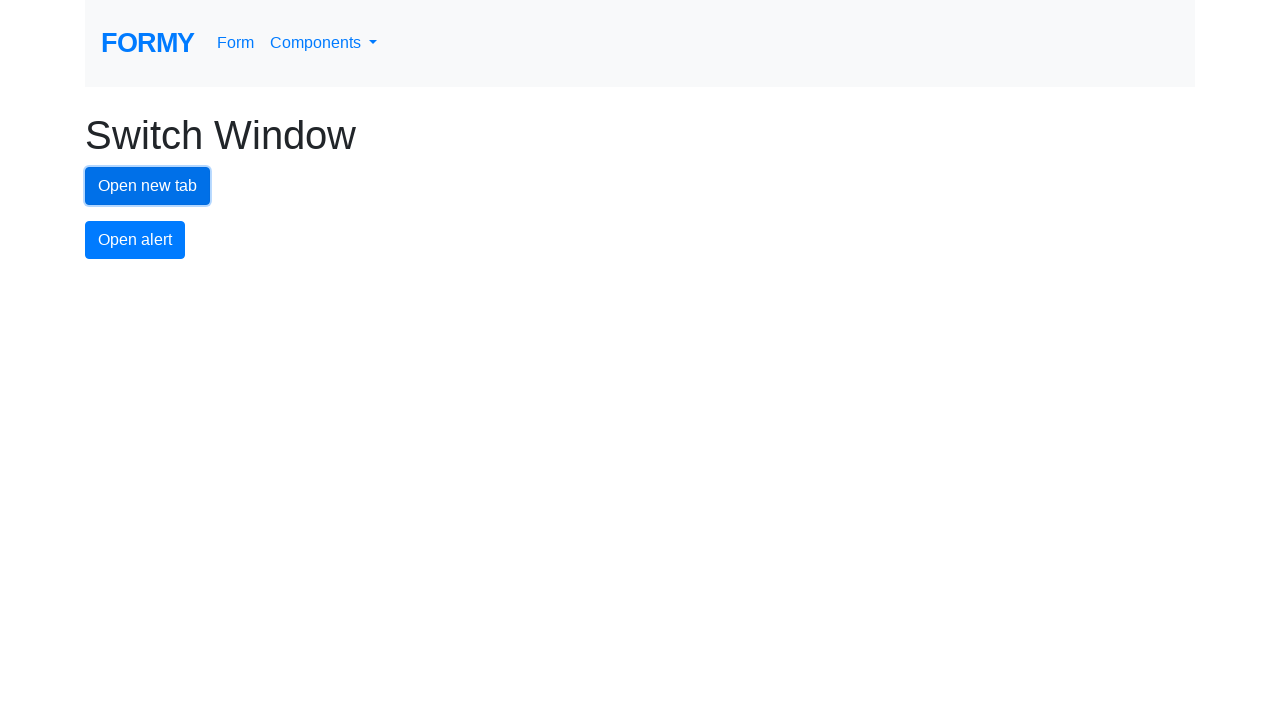

Waited 1 second for new tab to open
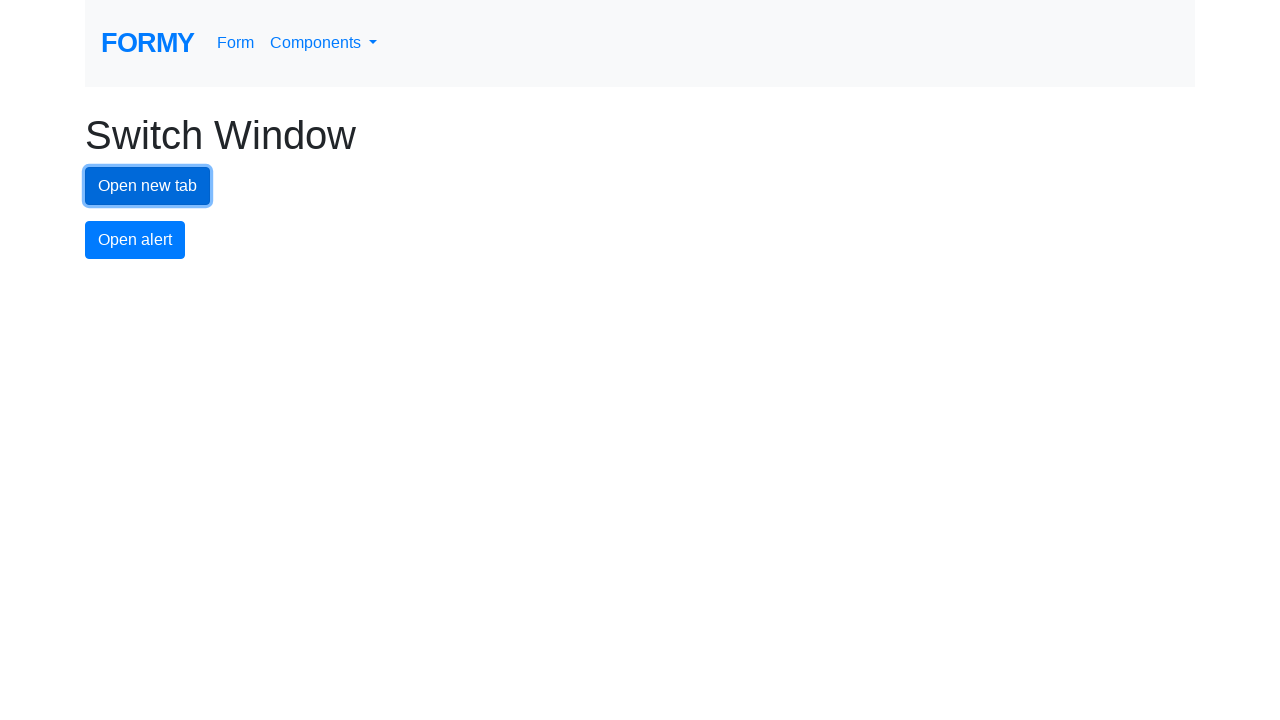

Retrieved all open pages/tabs from context
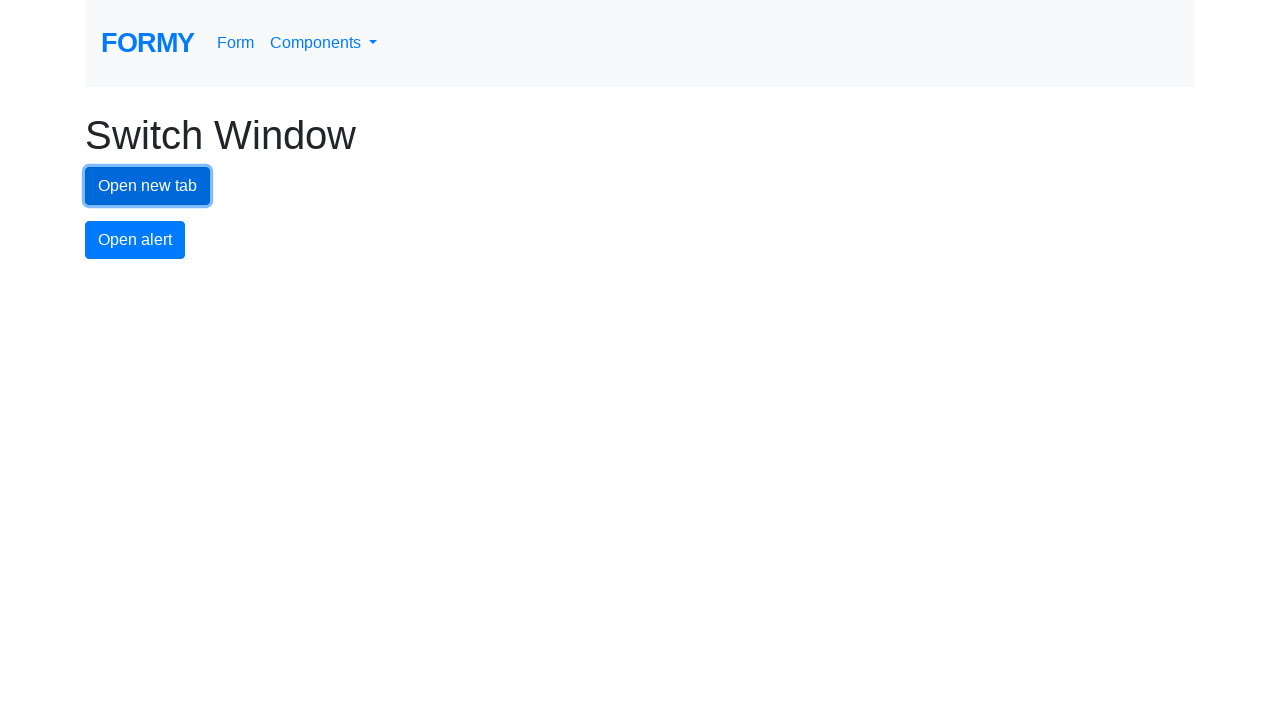

Switched to new tab by bringing it to front
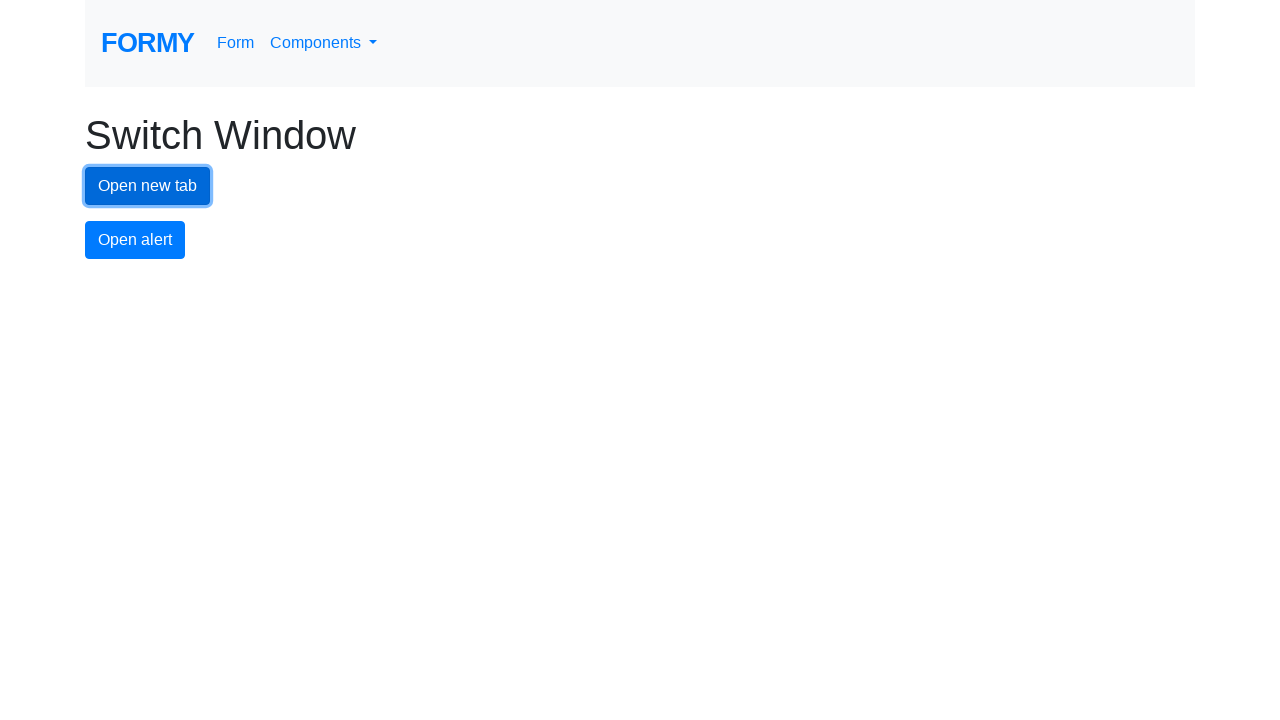

Waited 2 seconds on new tab
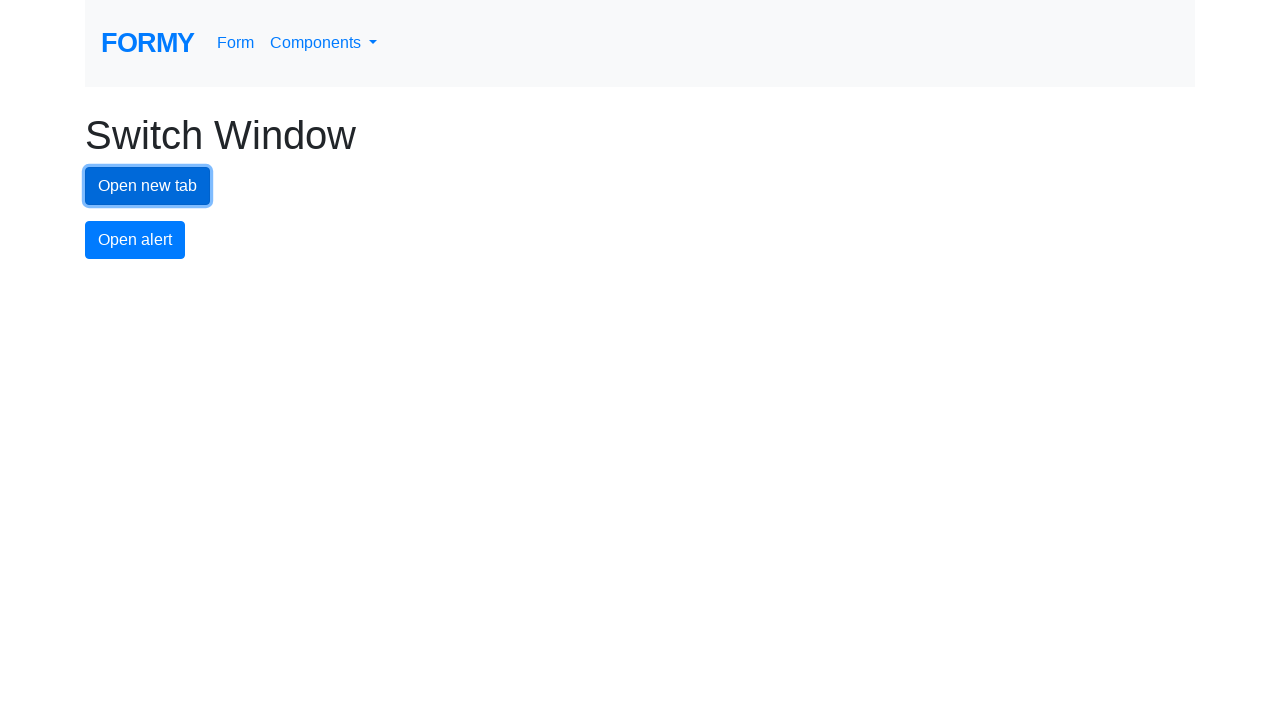

Switched back to original tab by bringing it to front
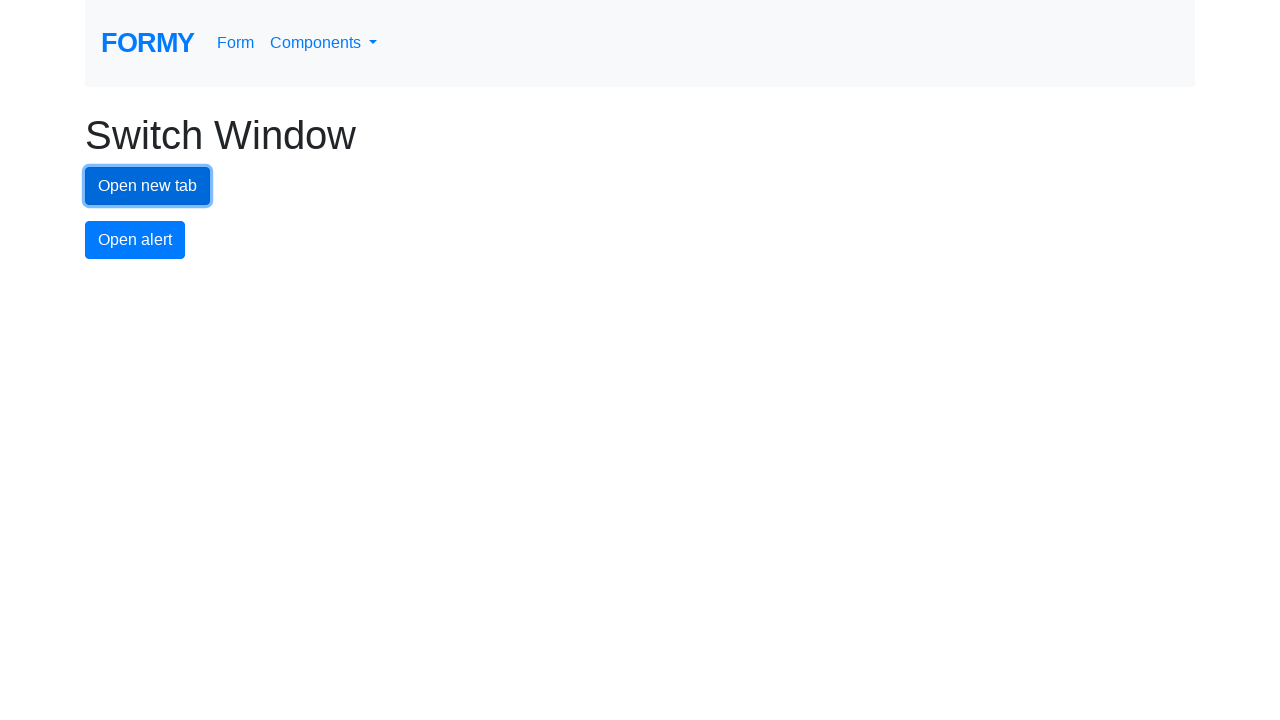

Waited 2 seconds on original tab
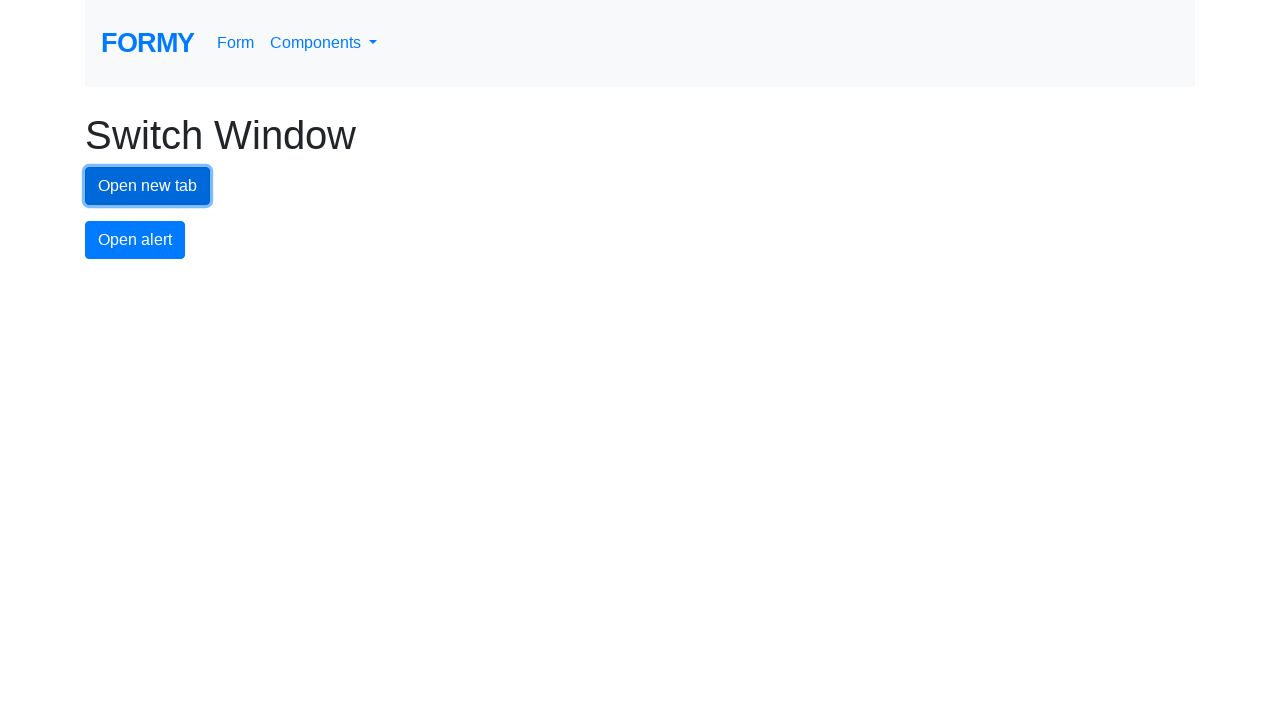

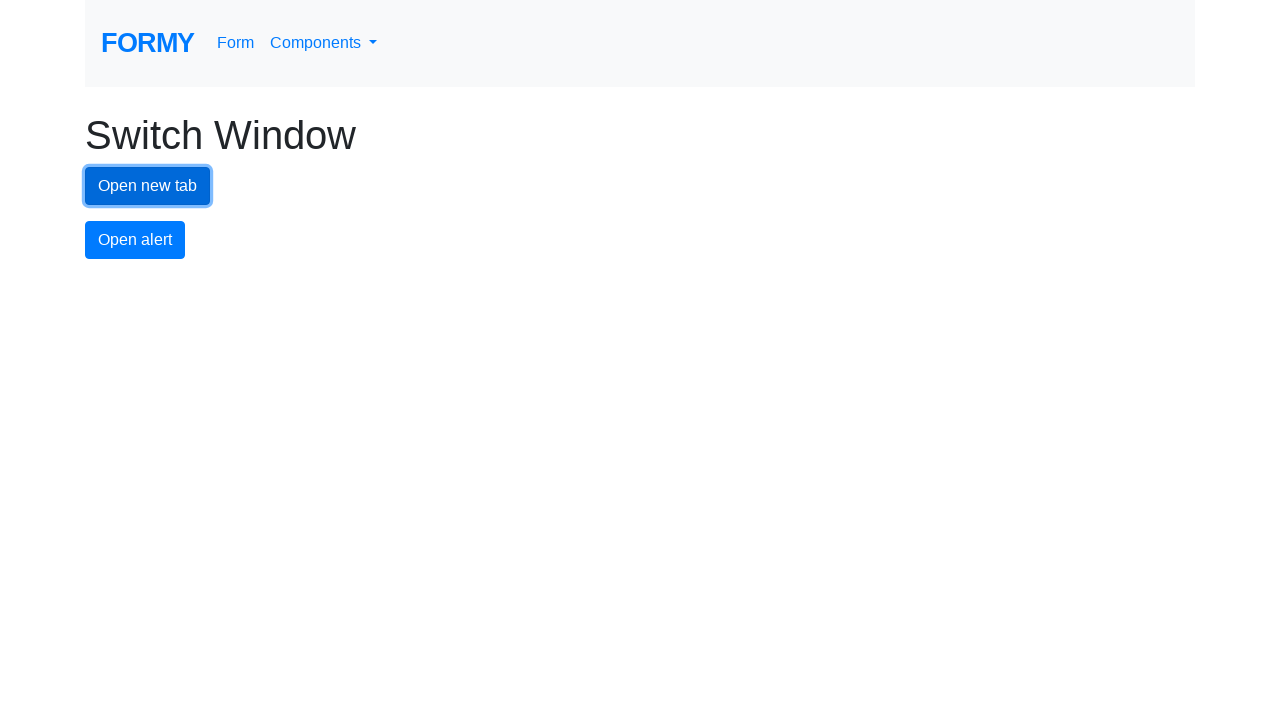